Navigates to GlobalSQA drag and drop demo site and verifies the page loads

Starting URL: https://www.globalsqa.com/demo-site/draganddrop/

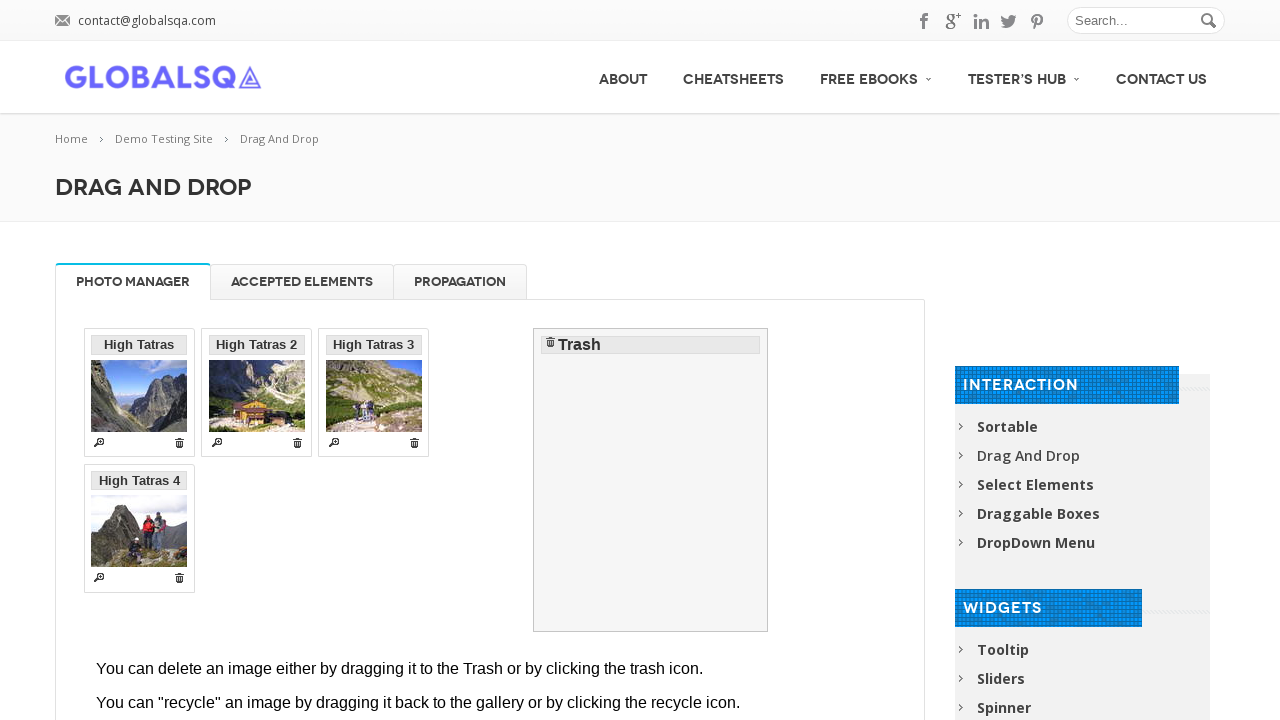

Navigated to GlobalSQA drag and drop demo site
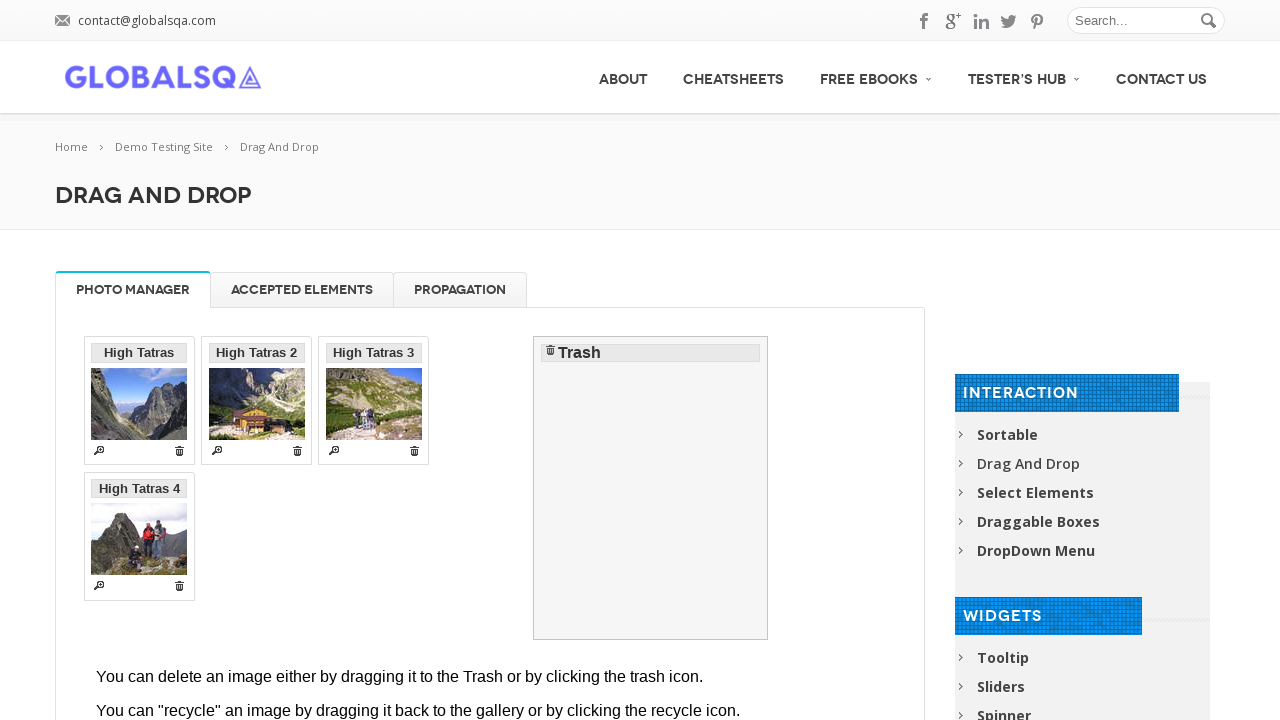

Verified page title contains 'Drag' or 'Drop'
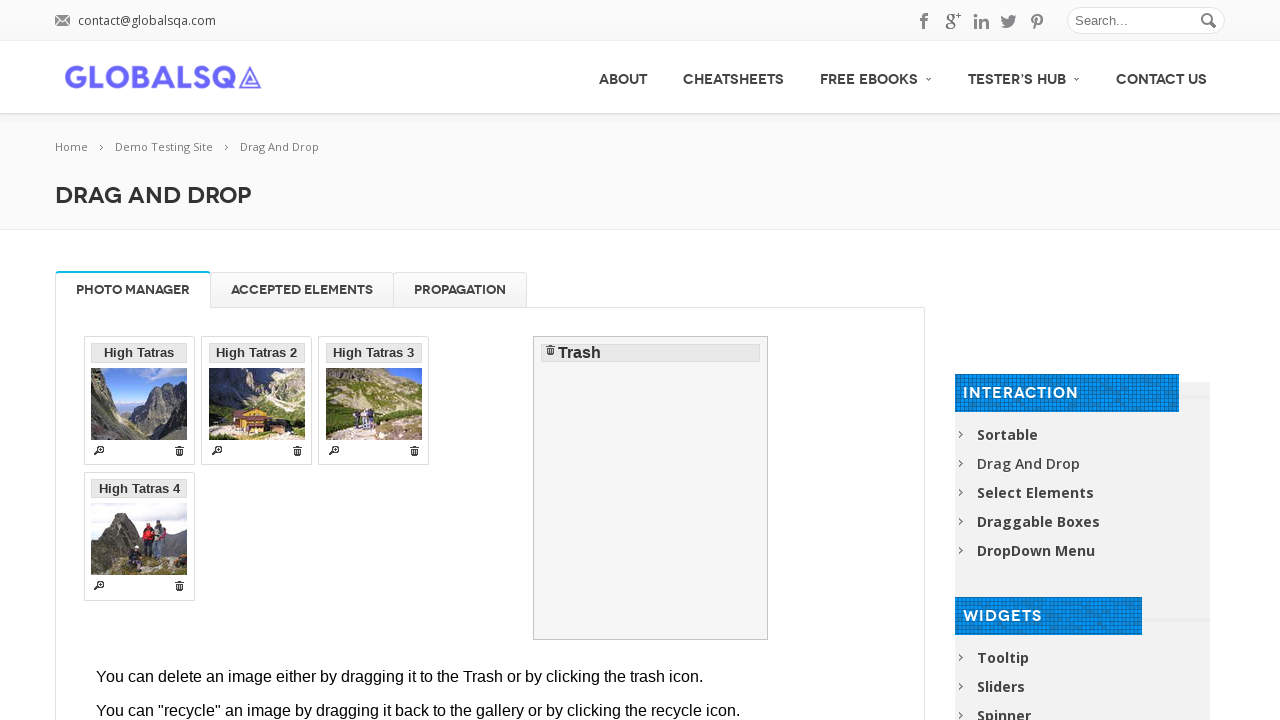

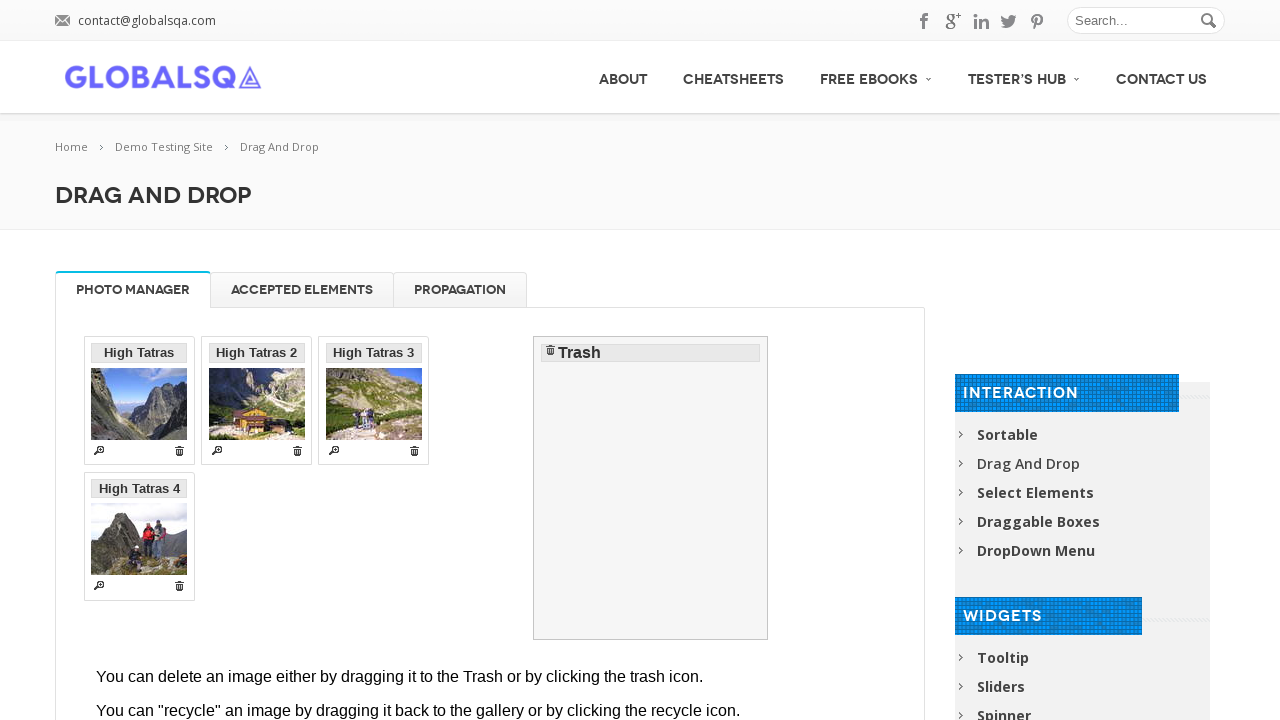